Tests responsive design behavior by resizing the browser window to mobile dimensions and verifying that the responsive menu button is displayed

Starting URL: https://rk-zagreb.hr/

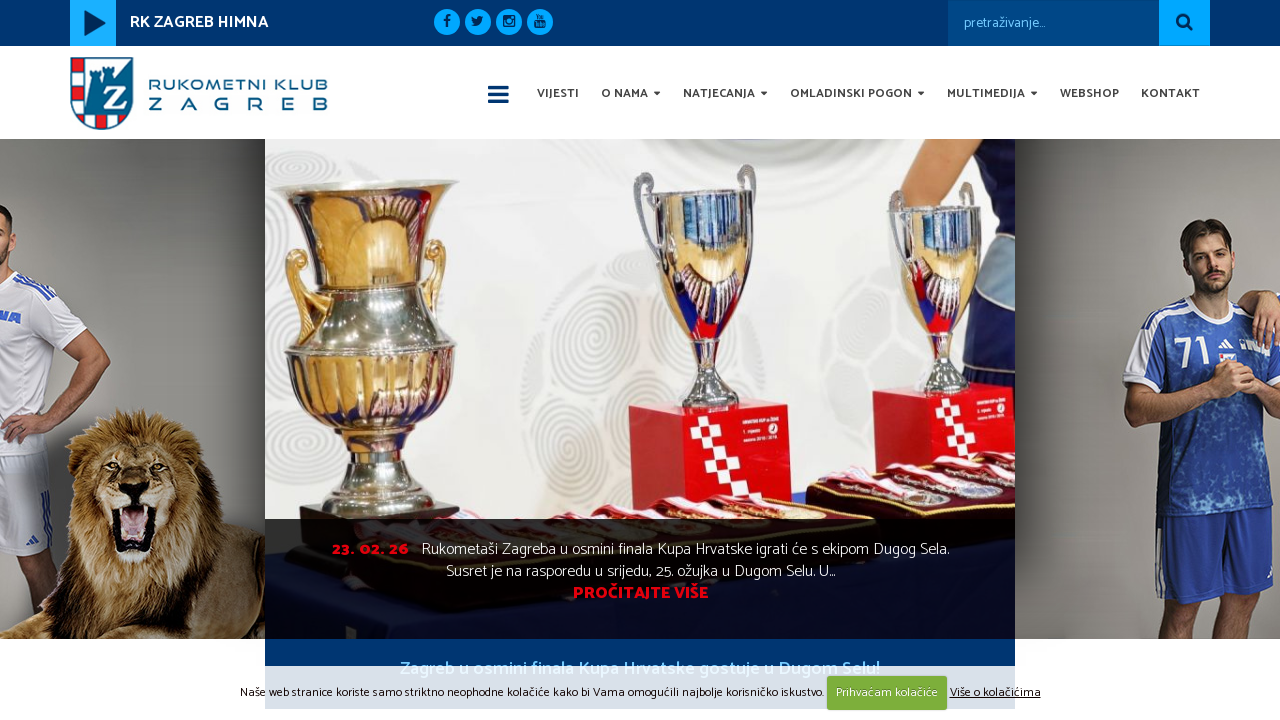

Set viewport to desktop dimensions (1920x1080)
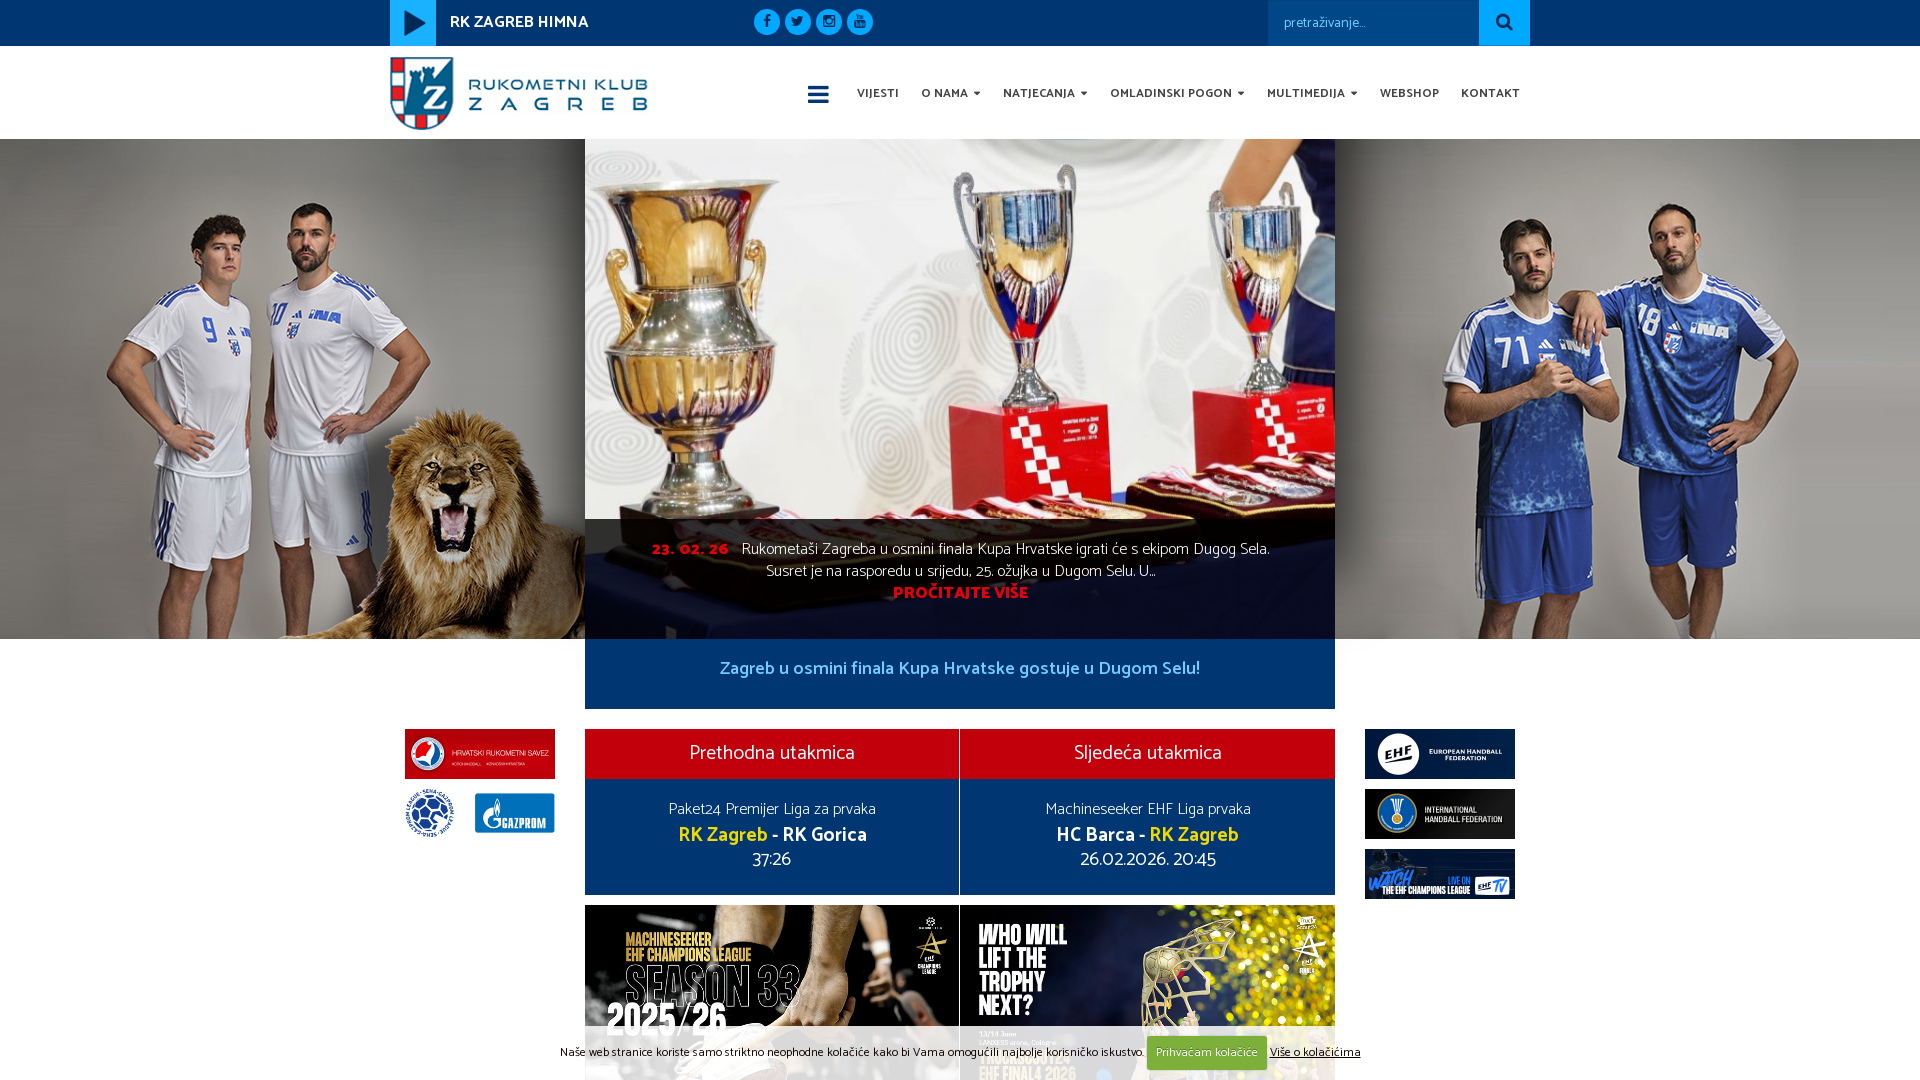

Waited 2 seconds for page to adjust to desktop layout
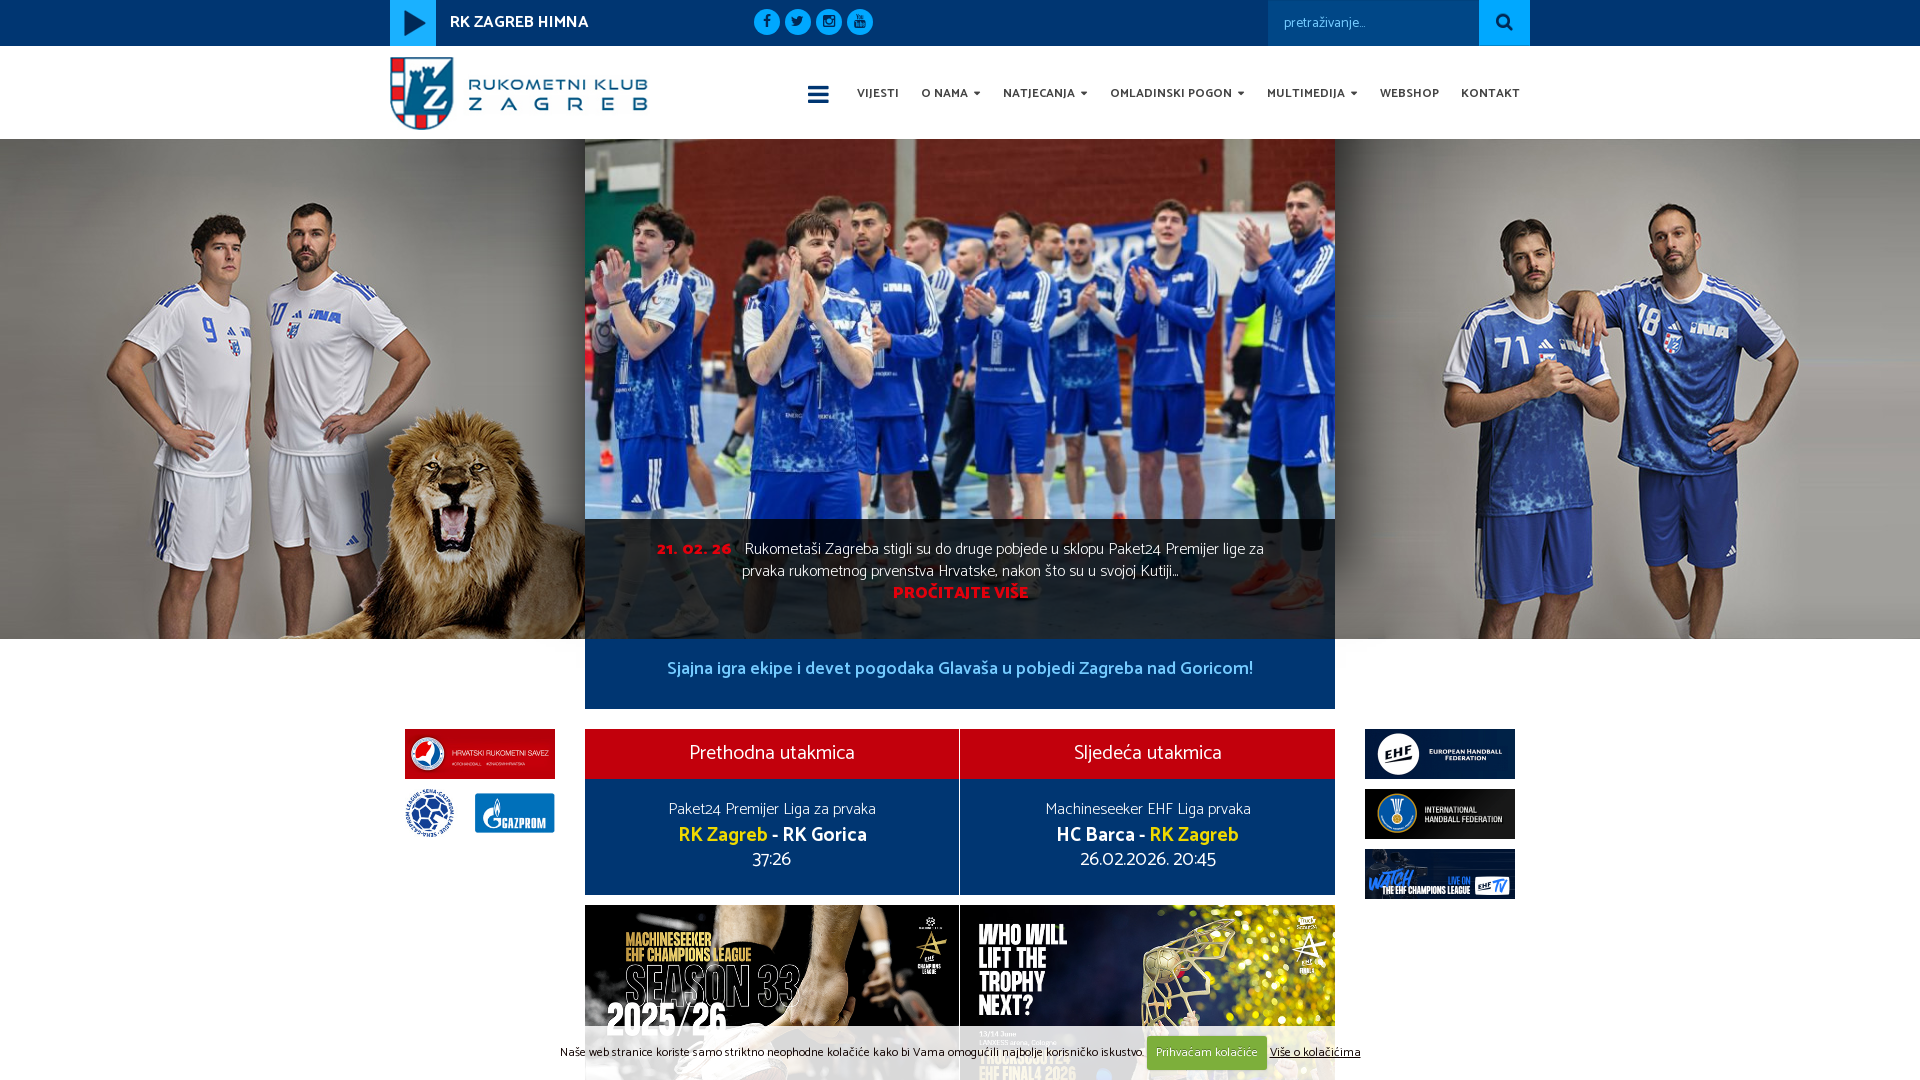

Resized viewport to mobile dimensions (400x740)
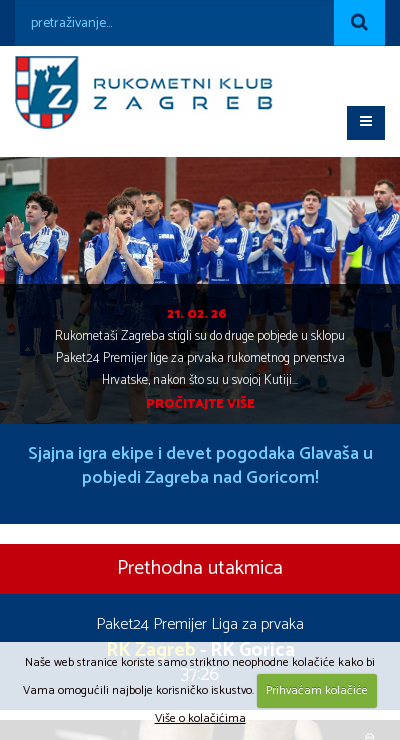

Waited 2 seconds for responsive mobile layout to render
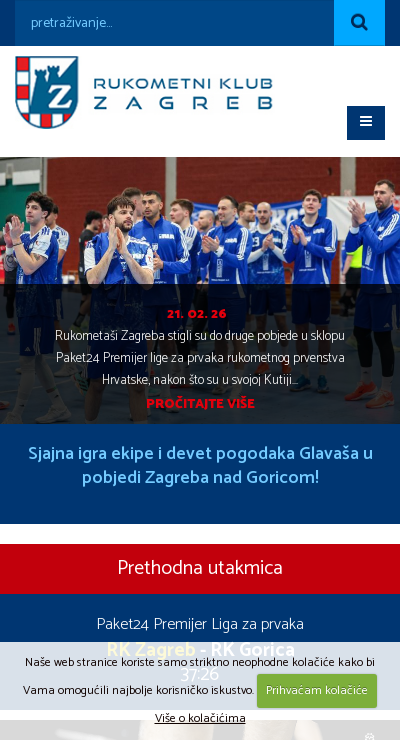

Verified responsive menu button is visible on mobile viewport
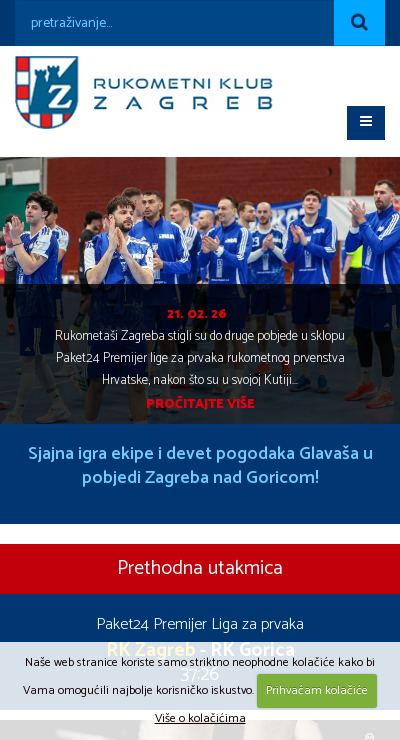

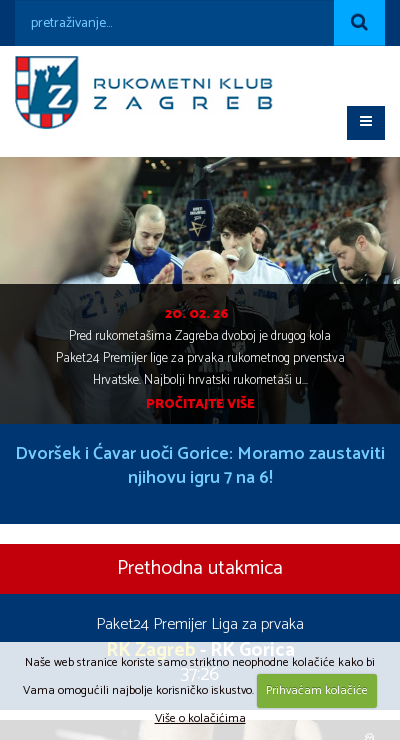